Tests checkbox and radio button functionality on a registration form by clicking radio buttons to toggle gender selection and clicking checkboxes to check and then uncheck them.

Starting URL: http://demo.automationtesting.in/Register.html

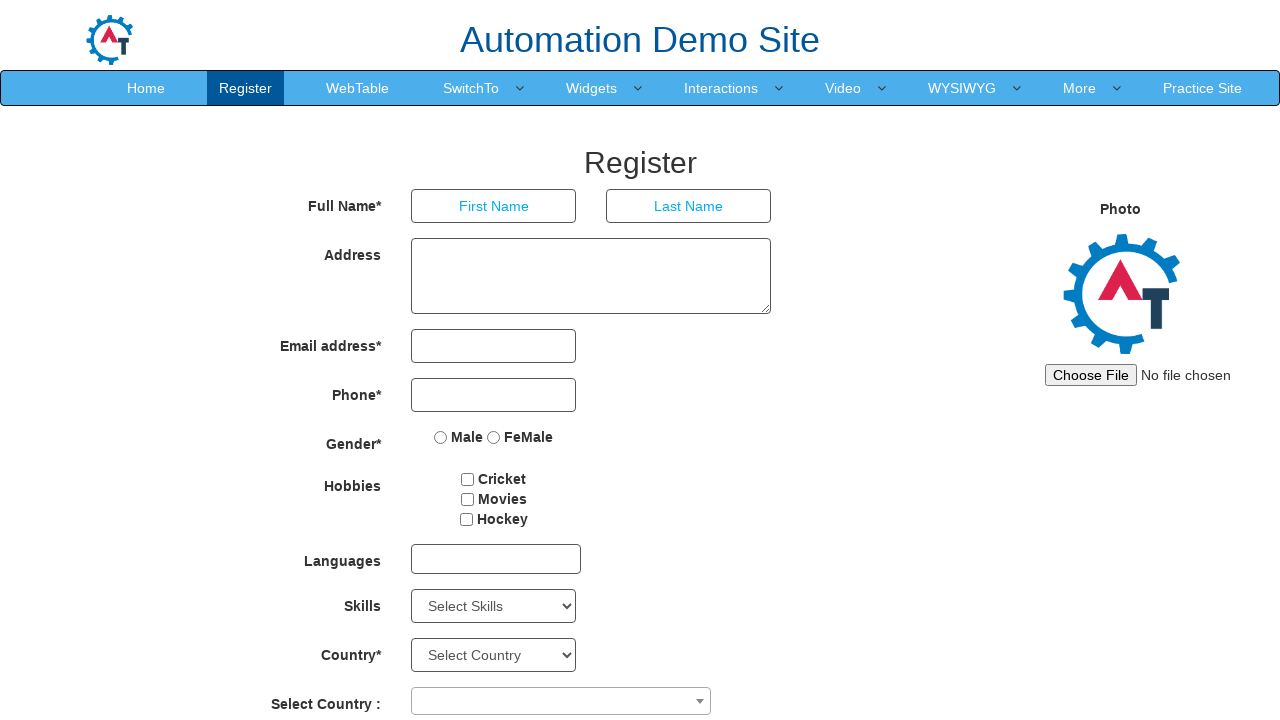

Clicked Male radio button to toggle gender selection at (441, 437) on input[type='radio'] >> nth=0
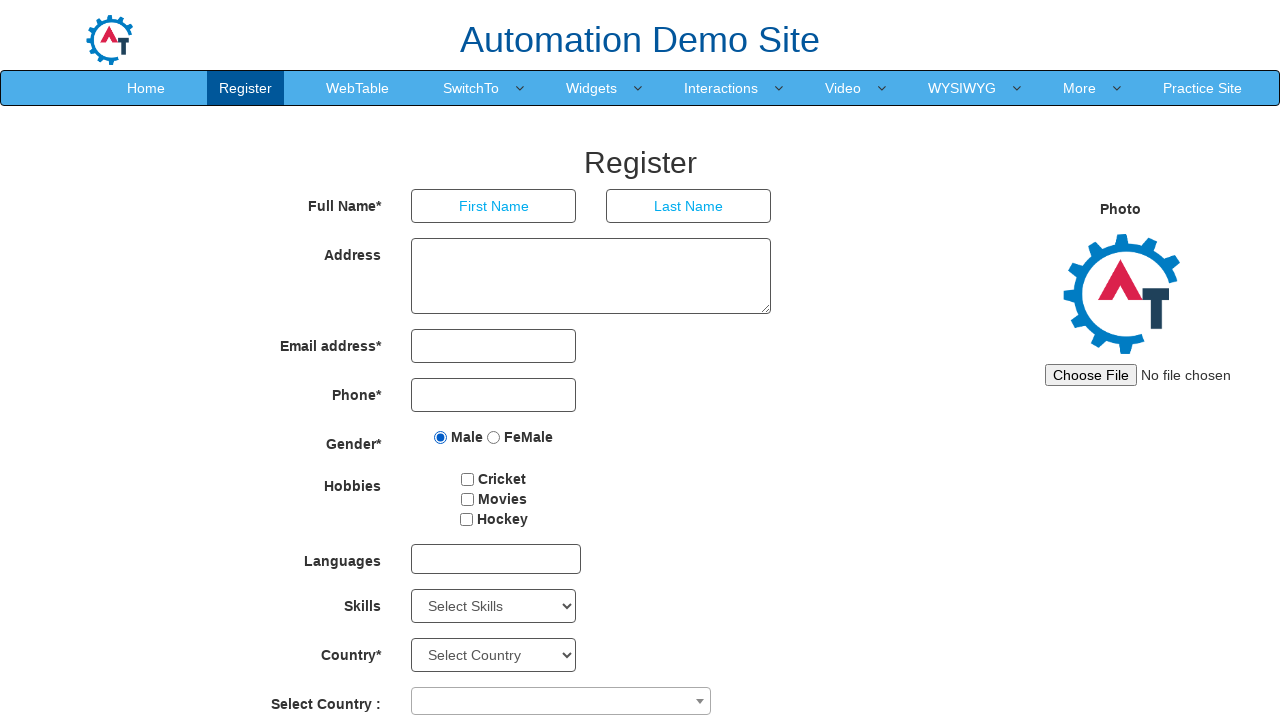

Clicked Female radio button to toggle gender selection at (494, 437) on input[type='radio'] >> nth=1
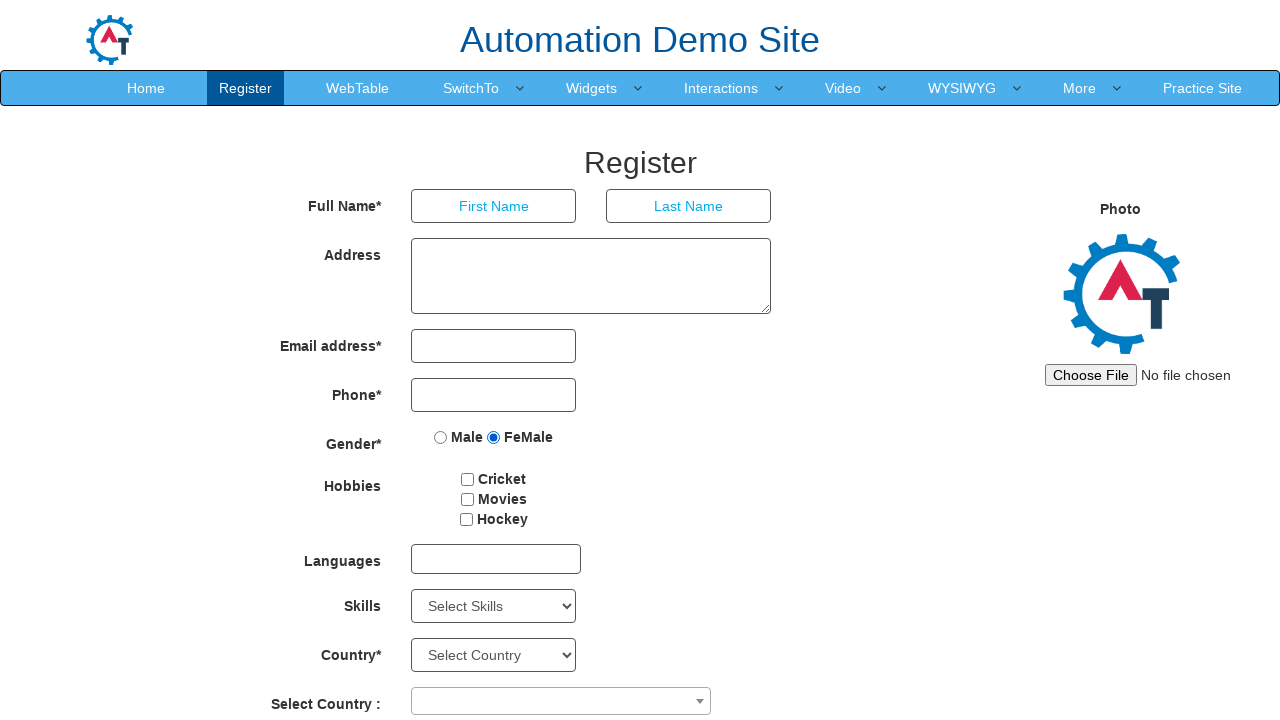

Clicked checkbox 1 to check it at (468, 479) on #checkbox1
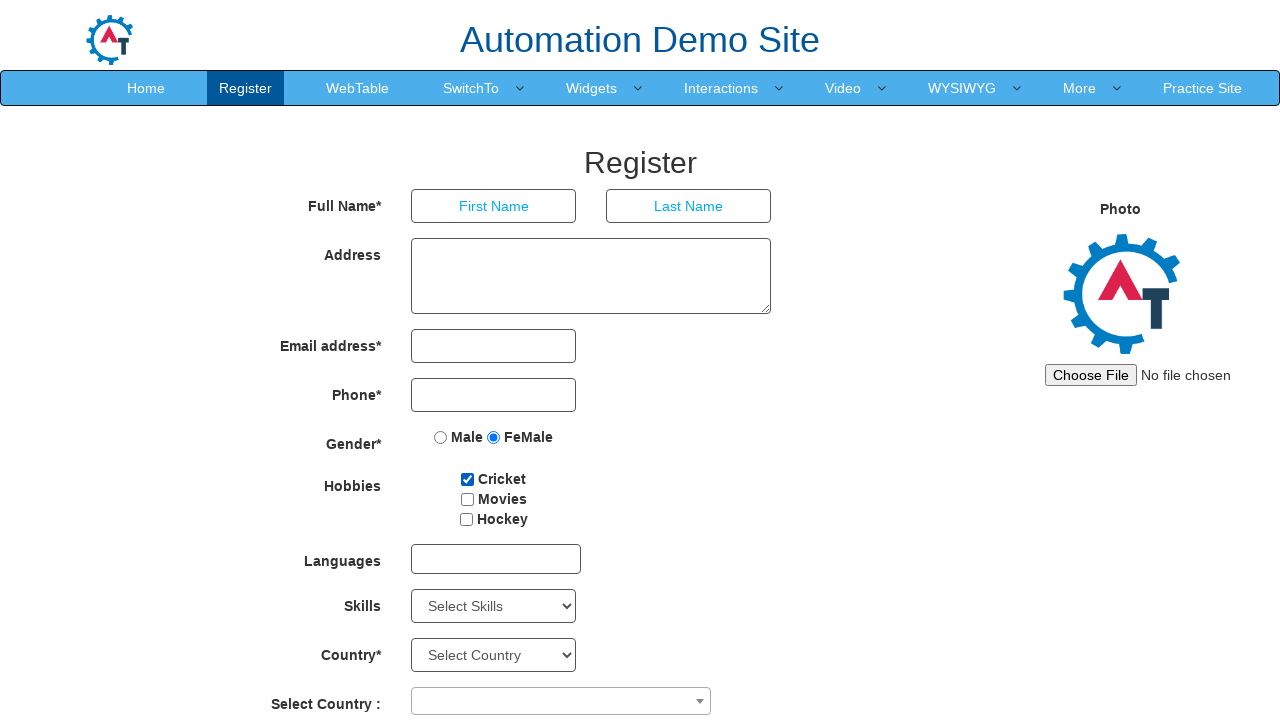

Clicked checkbox 2 to check it at (467, 499) on #checkbox2
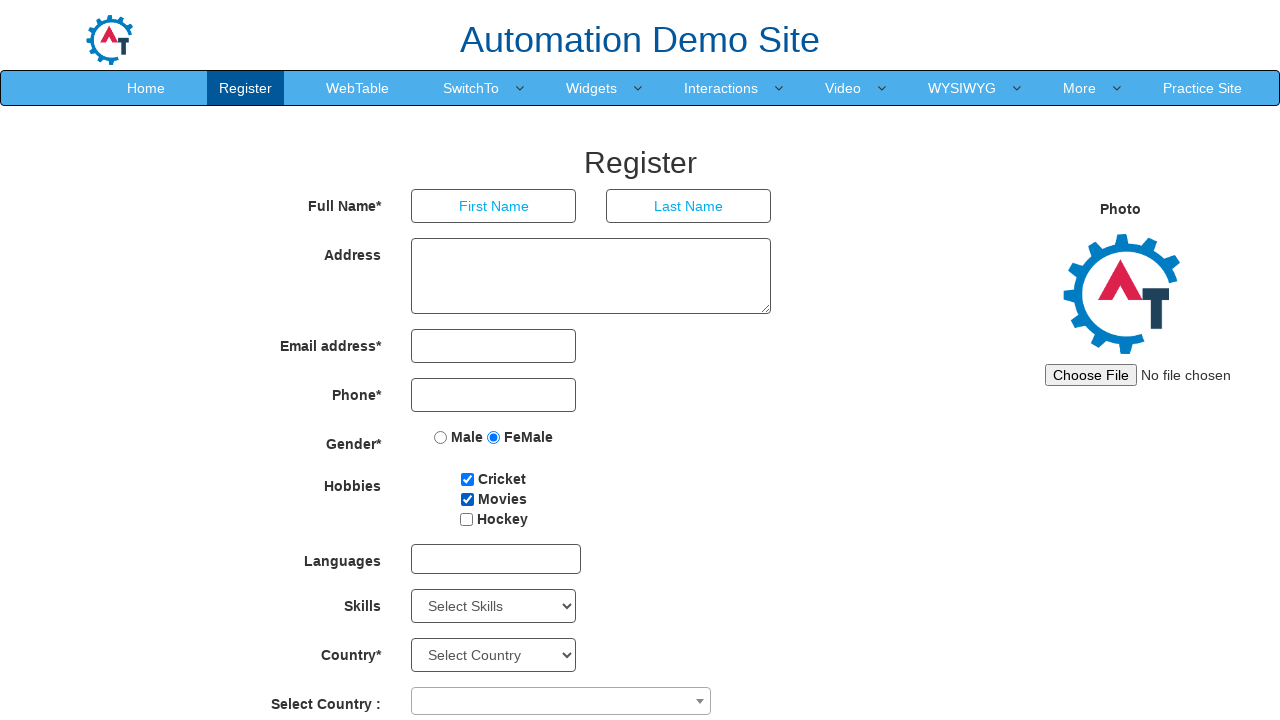

Clicked checkbox 3 to check it at (466, 519) on #checkbox3
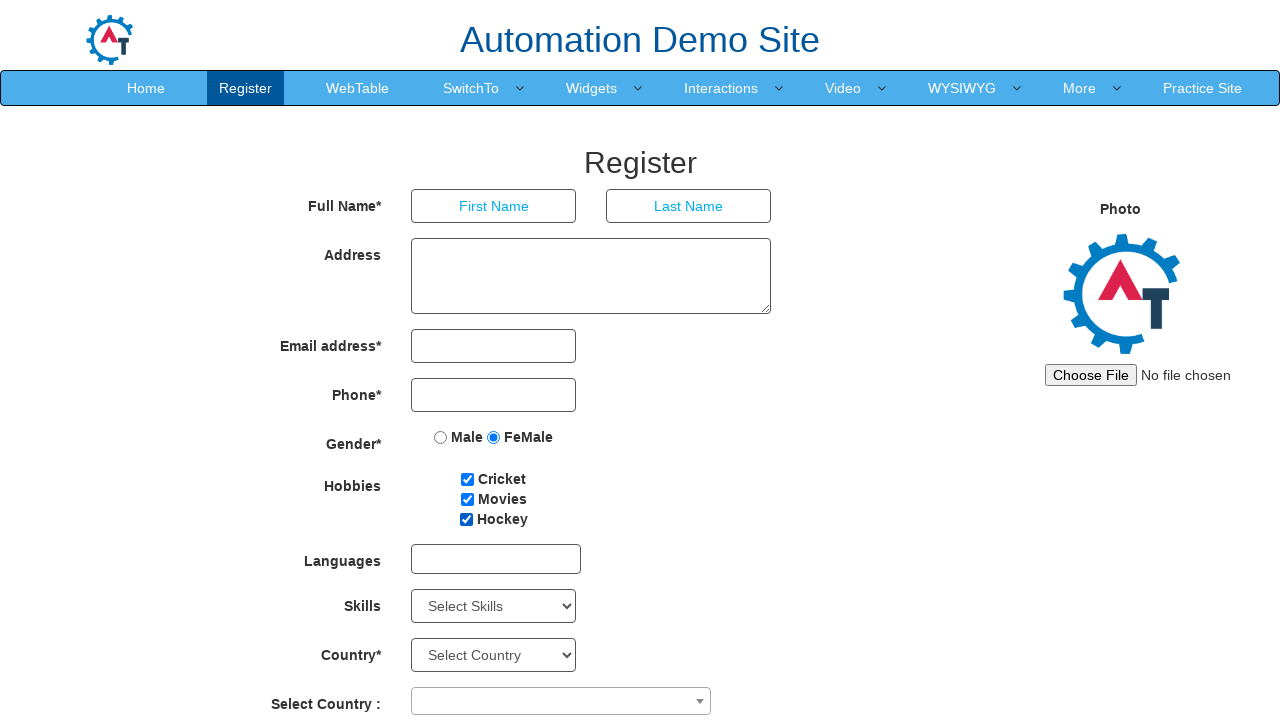

Clicked checkbox 1 to uncheck it at (468, 479) on #checkbox1
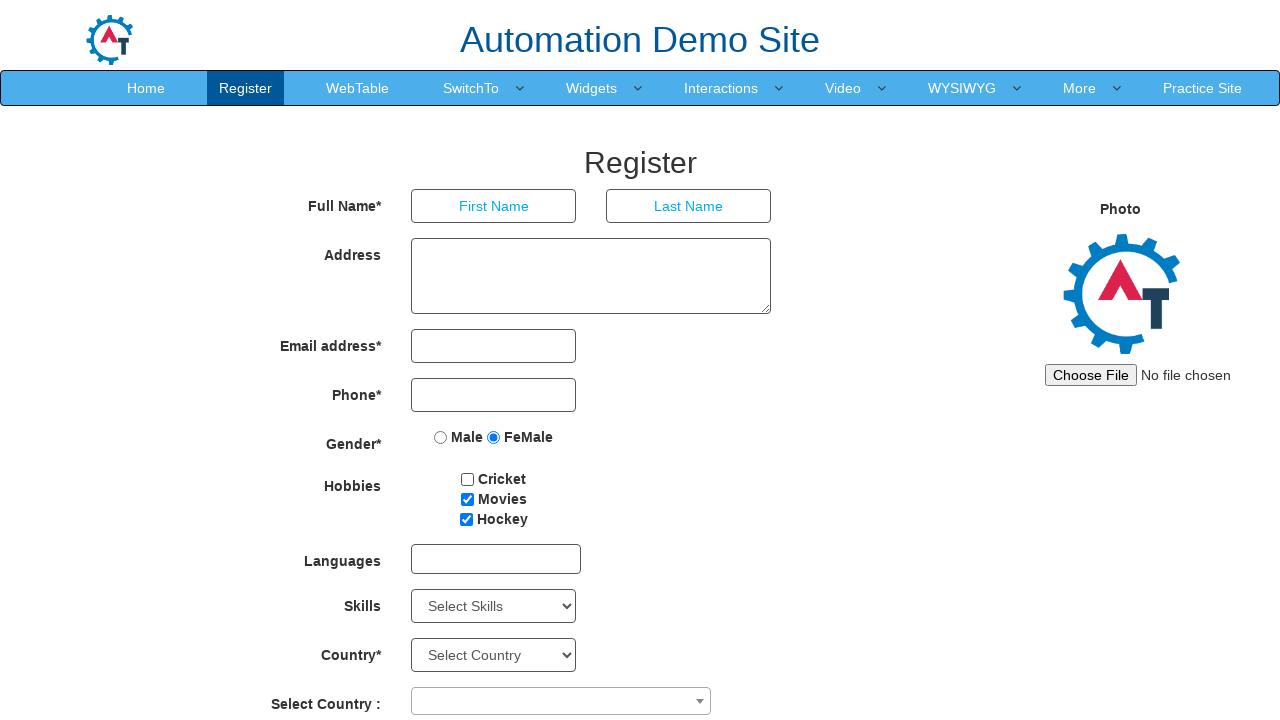

Clicked checkbox 2 to uncheck it at (467, 499) on #checkbox2
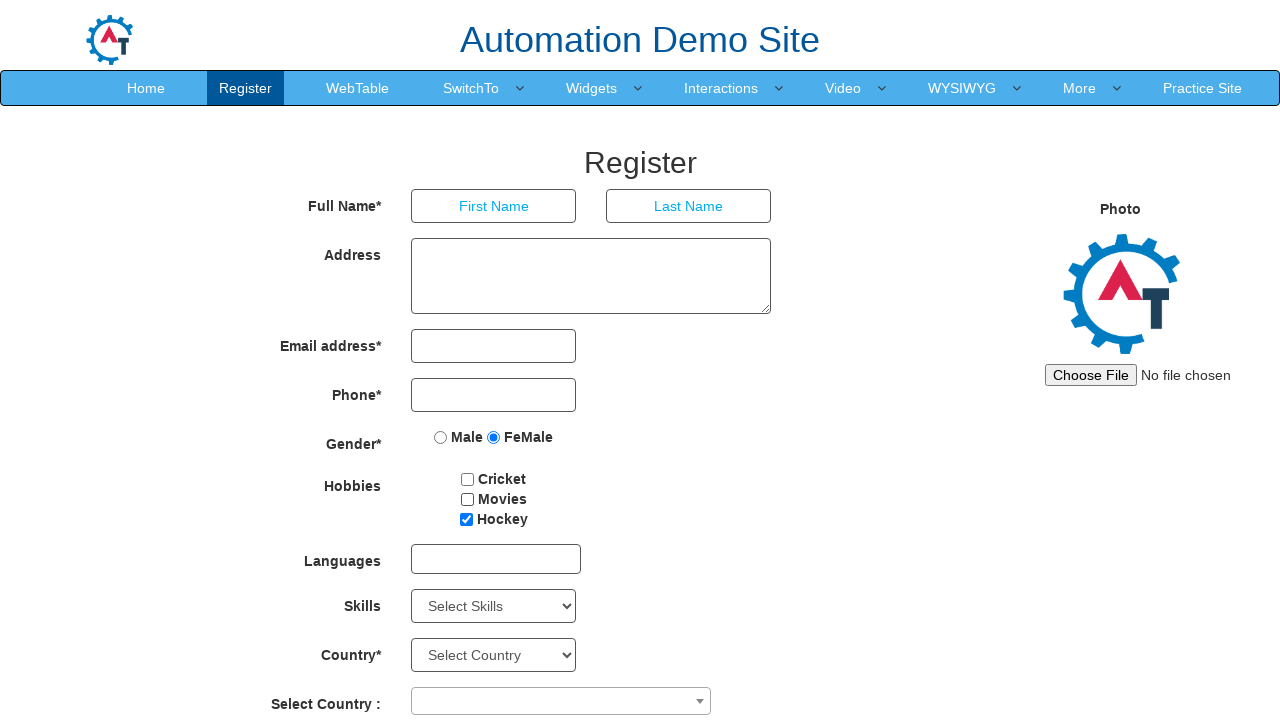

Clicked checkbox 3 to uncheck it at (466, 519) on #checkbox3
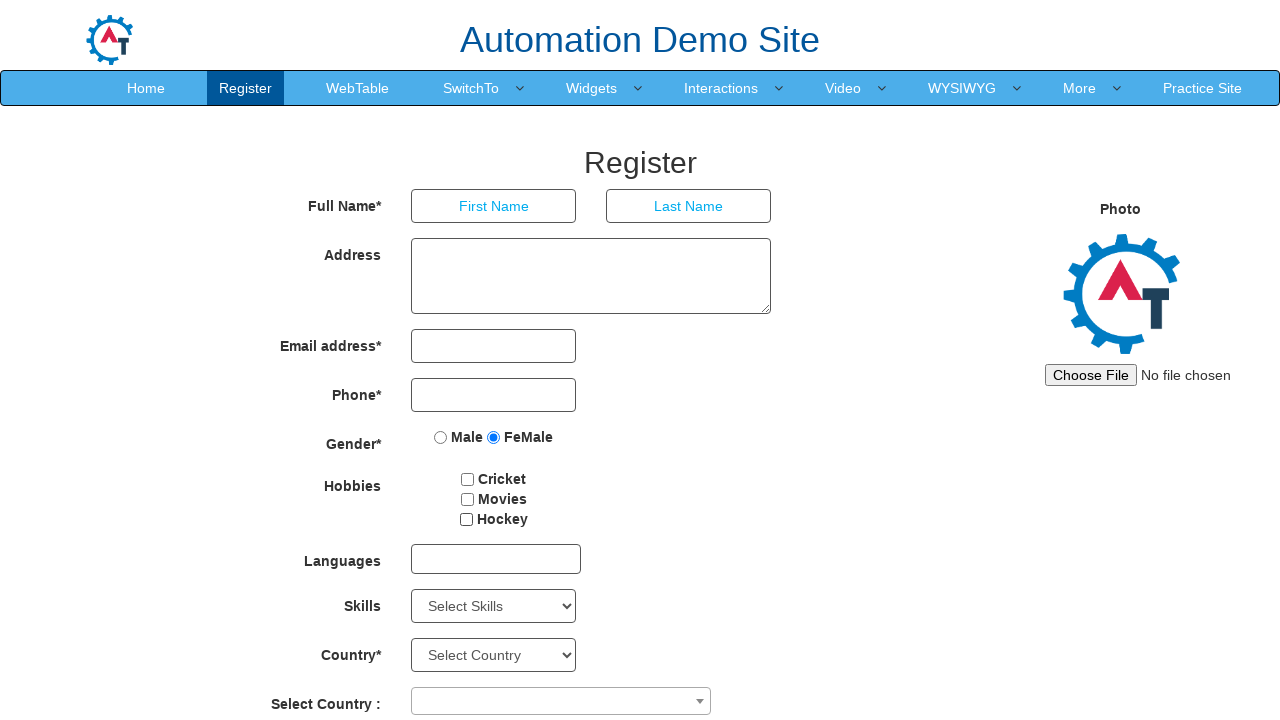

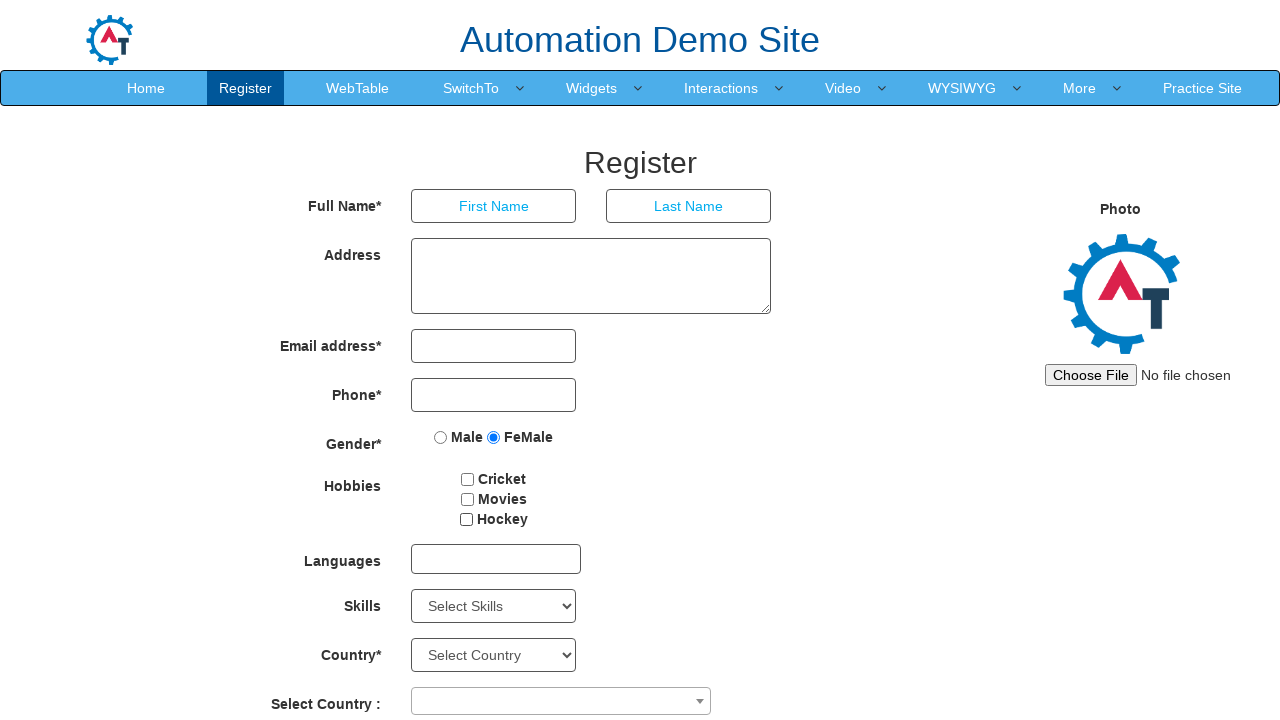